Tests iframe handling by switching to a single iframe to enter text, then navigating to nested iframes and entering text in the innermost frame

Starting URL: https://demo.automationtesting.in/Frames.html

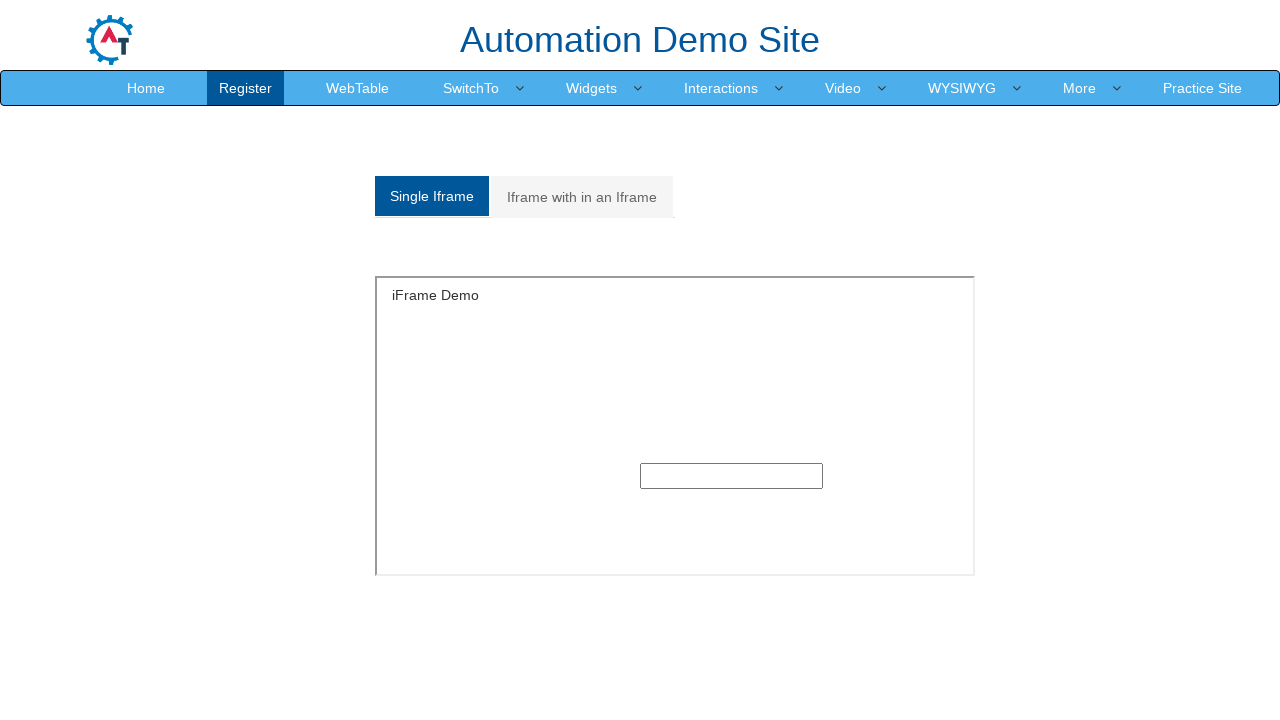

Switched to single iframe and entered text 'Hello iFrame' on #singleframe >> internal:control=enter-frame >> input[type='text']
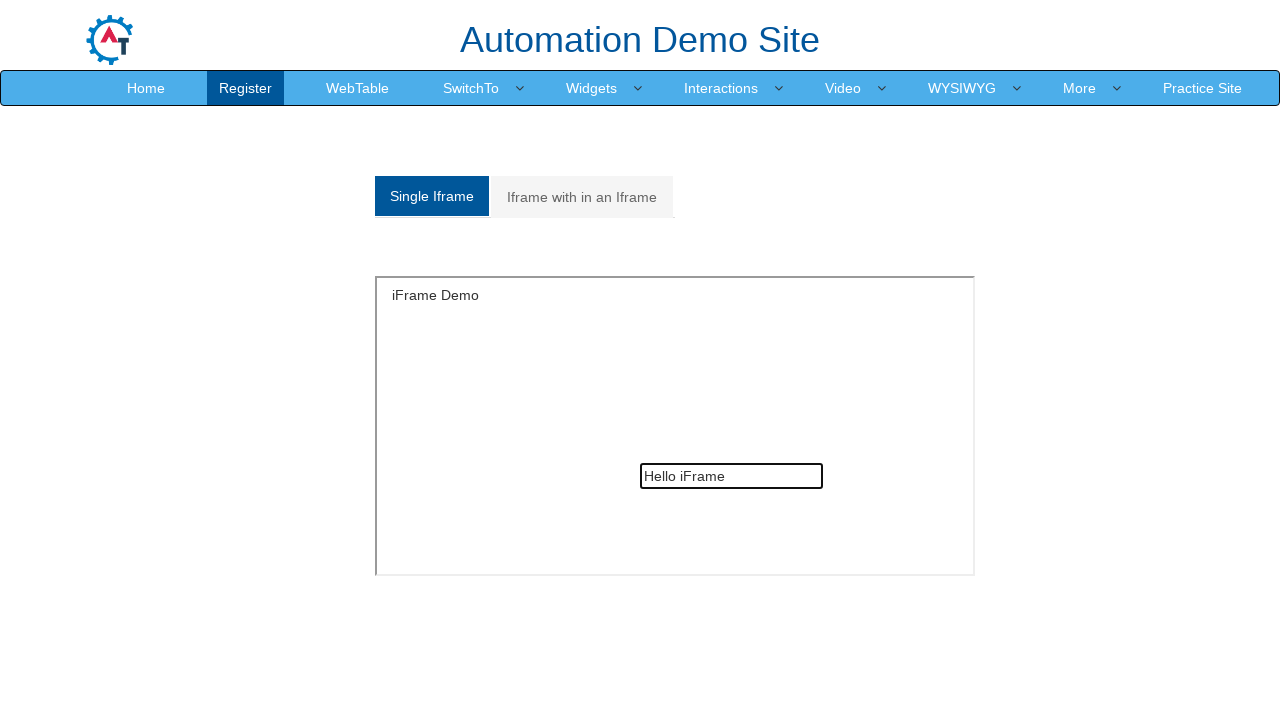

Clicked on 'Iframe with in an Iframe' tab at (582, 197) on a:has-text('Iframe with in an Iframe')
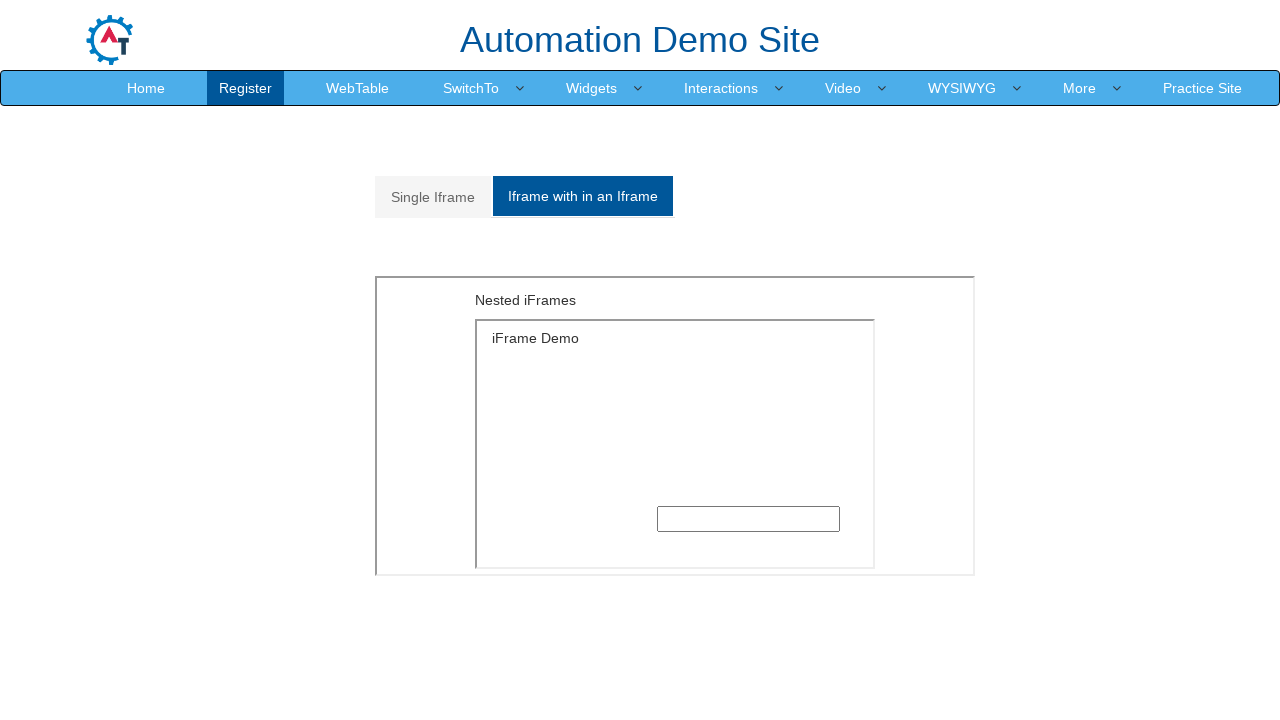

Located outer iframe with src='MultipleFrames.html'
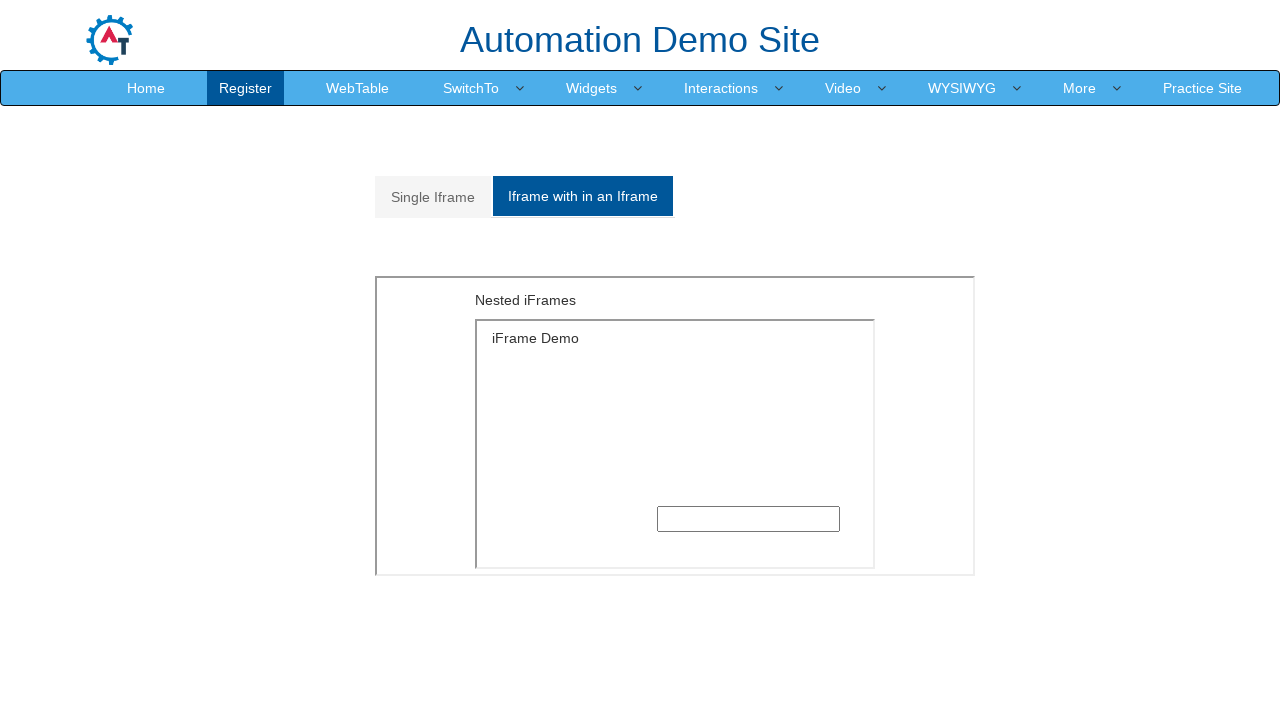

Located inner iframe within outer frame with src matching 'SingleFrame.html'
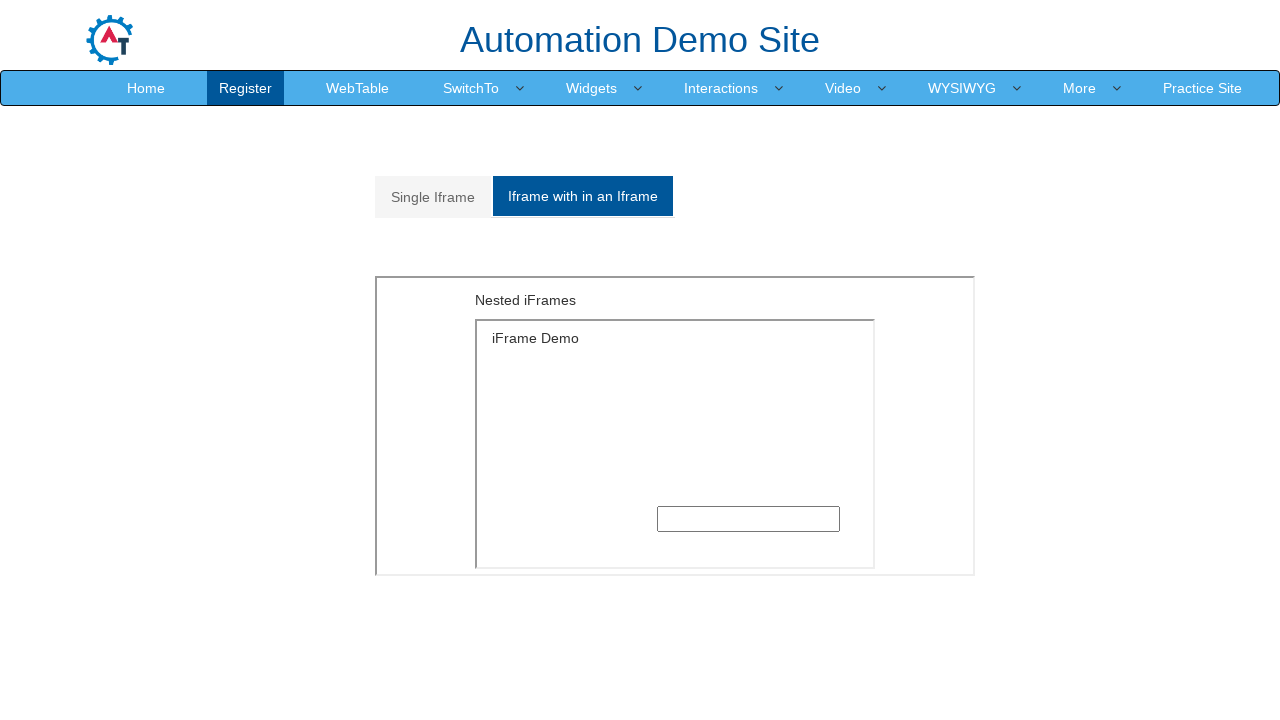

Switched to nested iframe and entered text 'Nested iFrame' on iframe[src='MultipleFrames.html'] >> internal:control=enter-frame >> iframe[src*
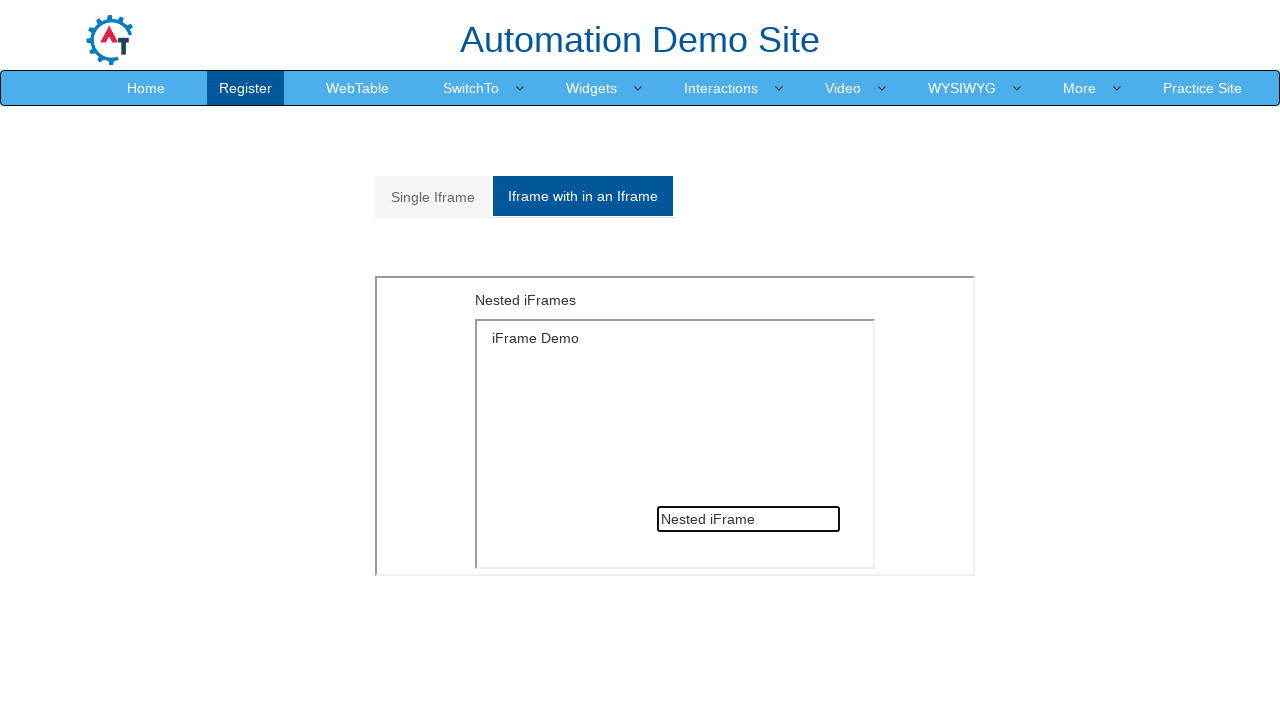

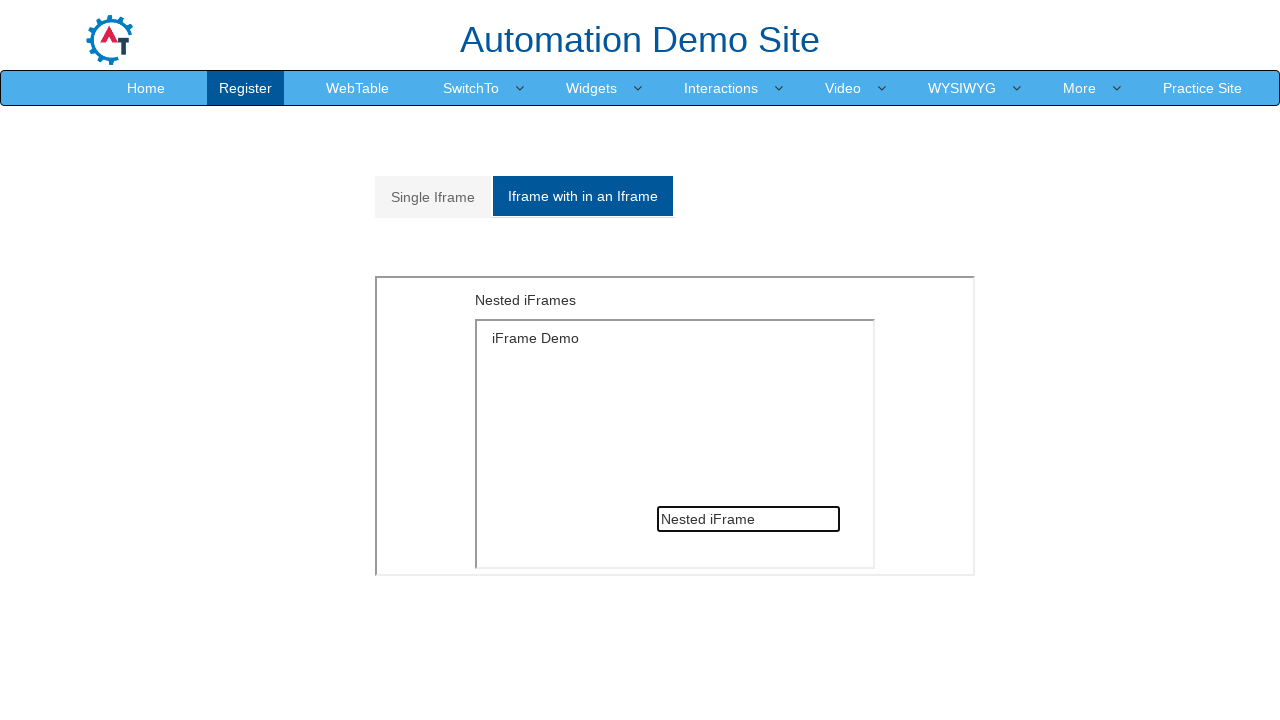